Tests various API call links on the DemoQA links page by clicking each link and verifying that the displayed status code matches the expected response (Created, No Content, Moved, Bad Request, Unauthorized, Forbidden, Not Found).

Starting URL: https://demoqa.com/links

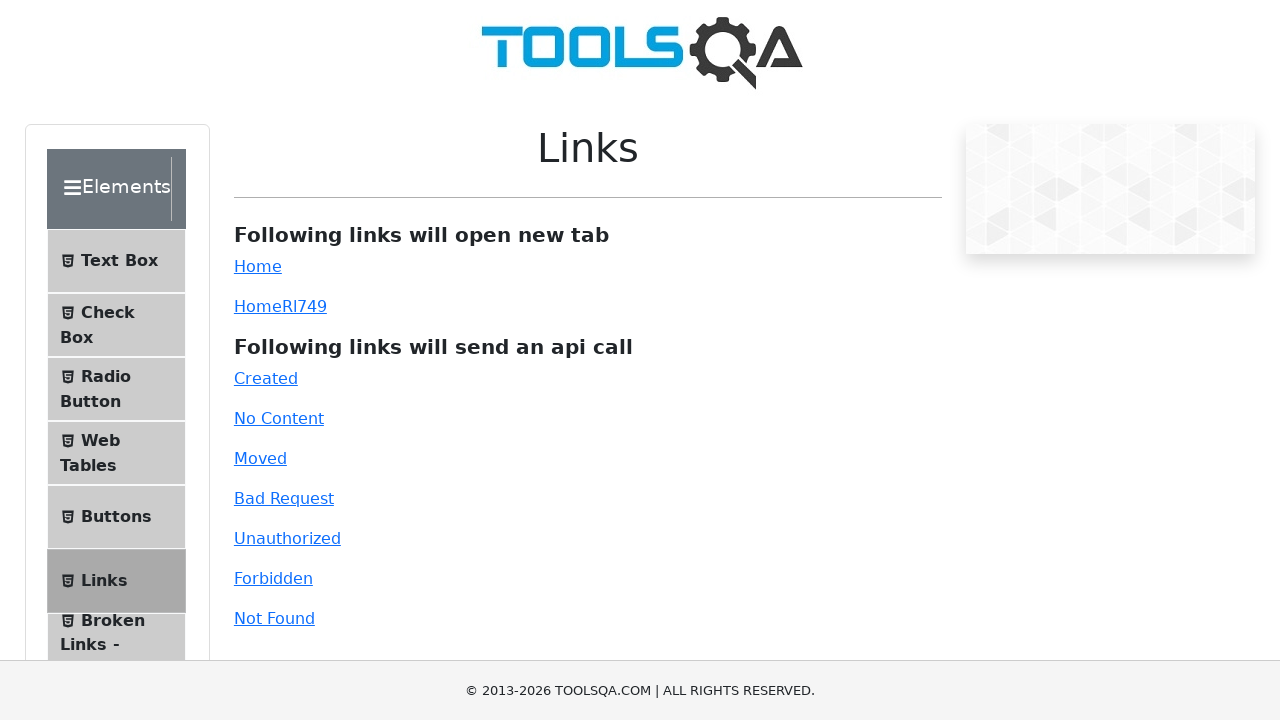

Clicked link with ID 'invalid-url' to test status code 404 at (274, 618) on #invalid-url
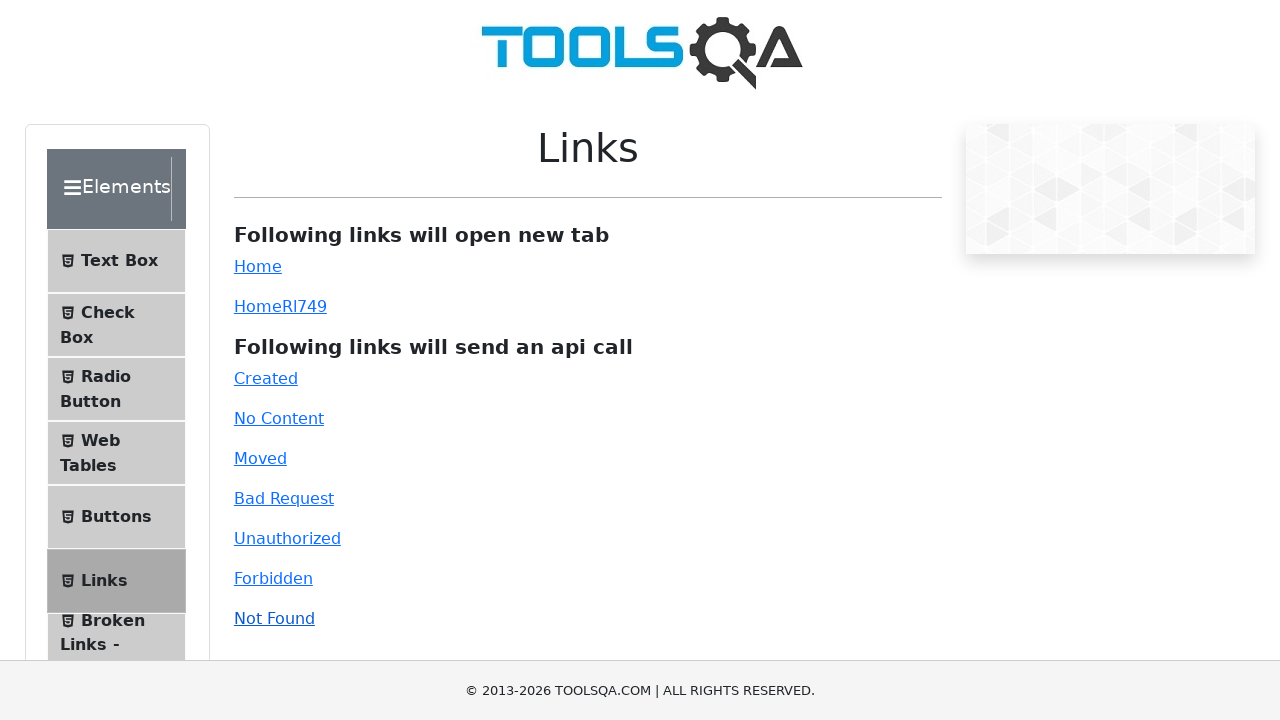

Status code response element loaded for link 'invalid-url'
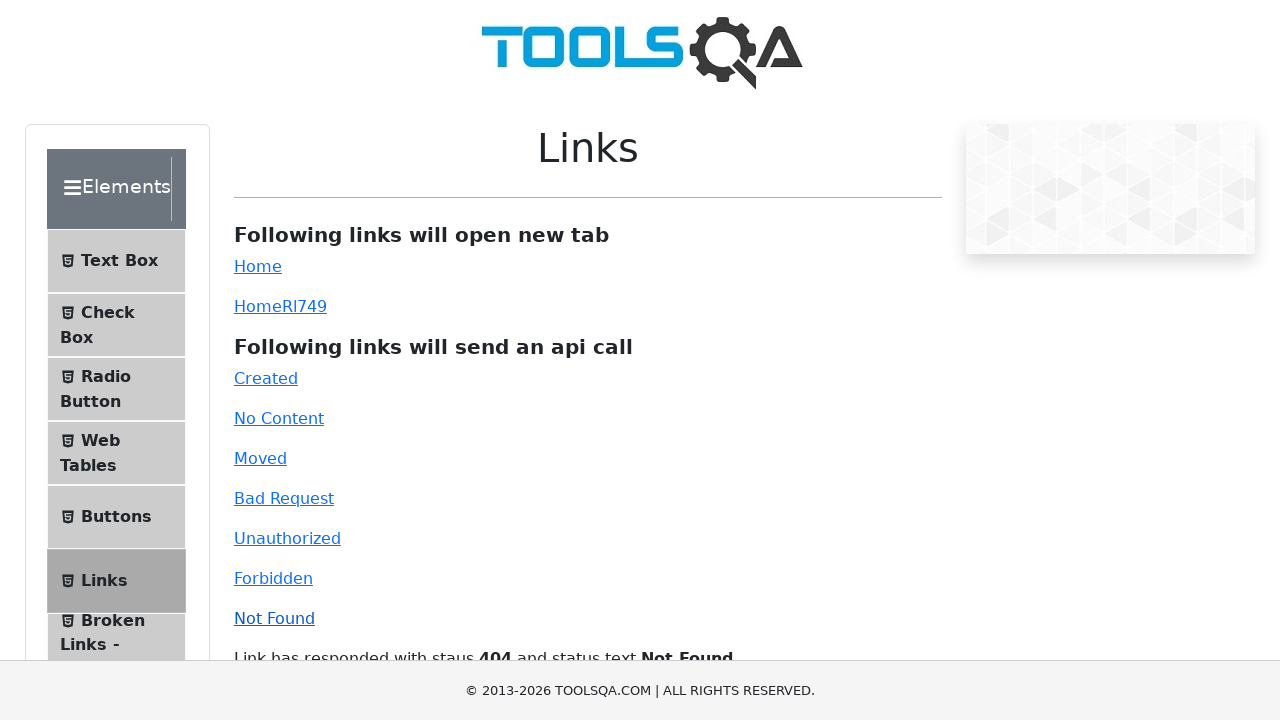

Waited 1 second for response to fully update
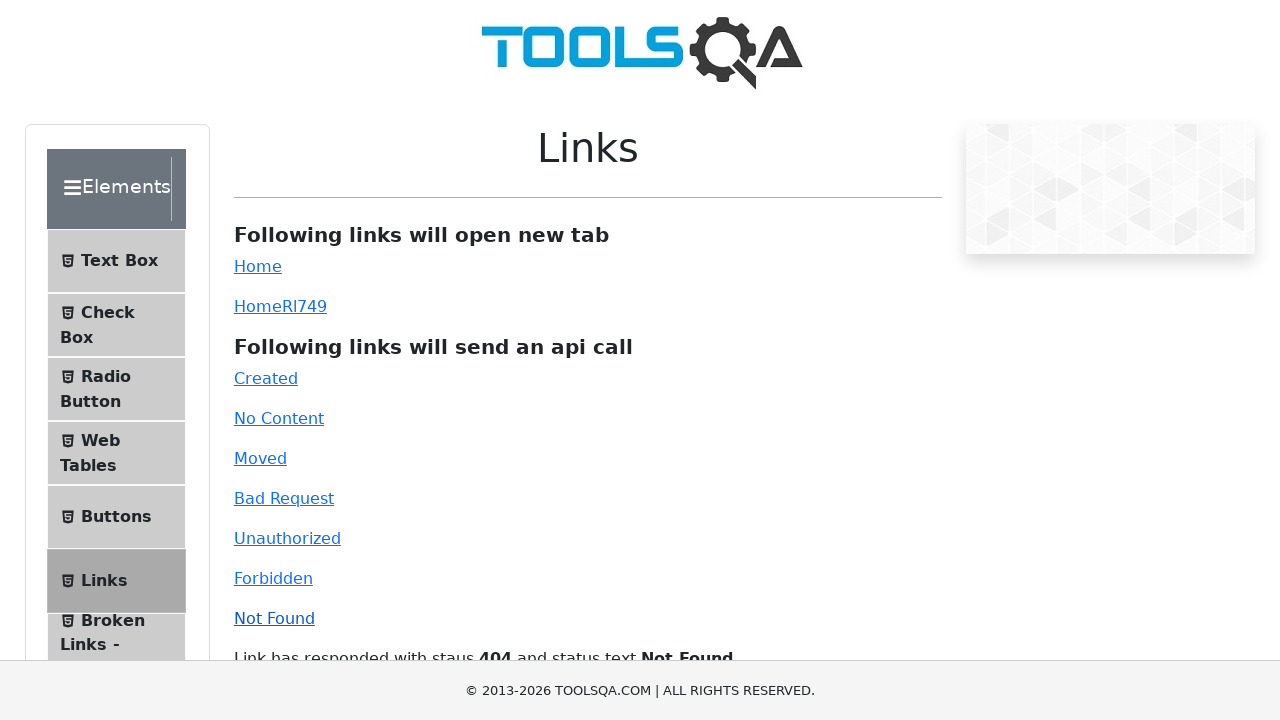

Retrieved displayed status code: 404
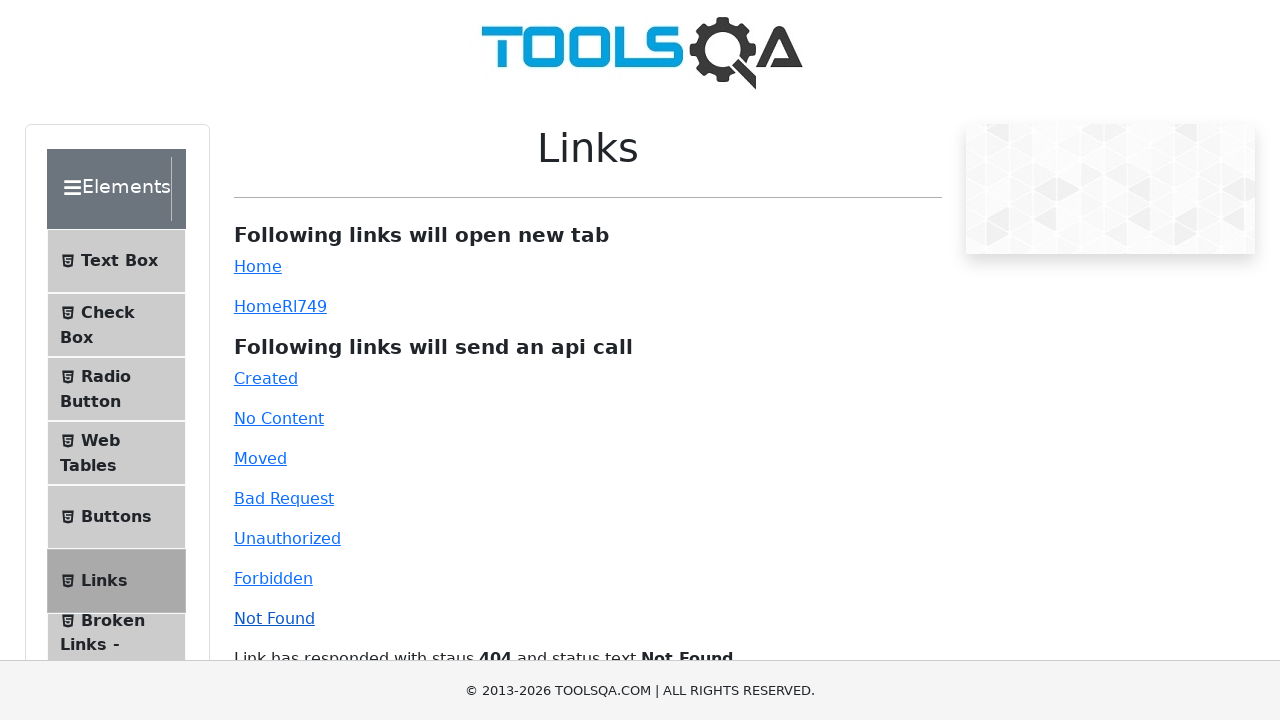

Verified status code 404 matches expected value 404 for link 'invalid-url'
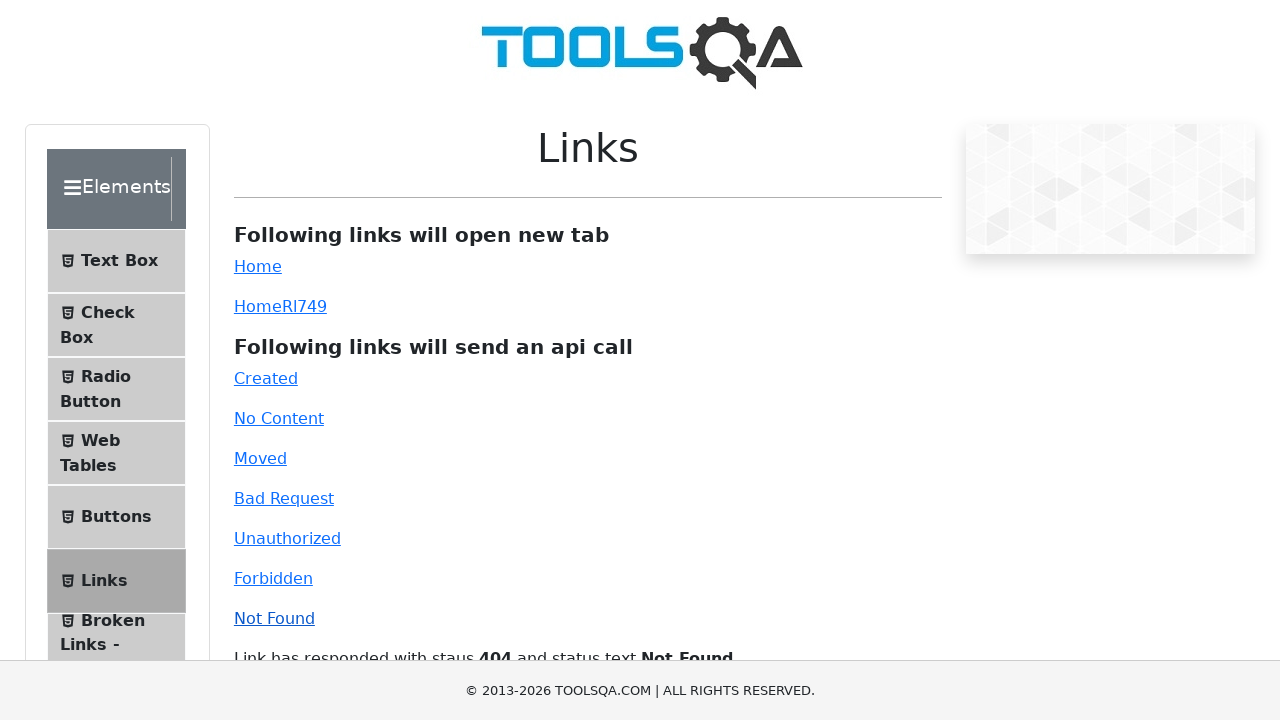

Clicked link with ID 'unauthorized' to test status code 401 at (287, 538) on #unauthorized
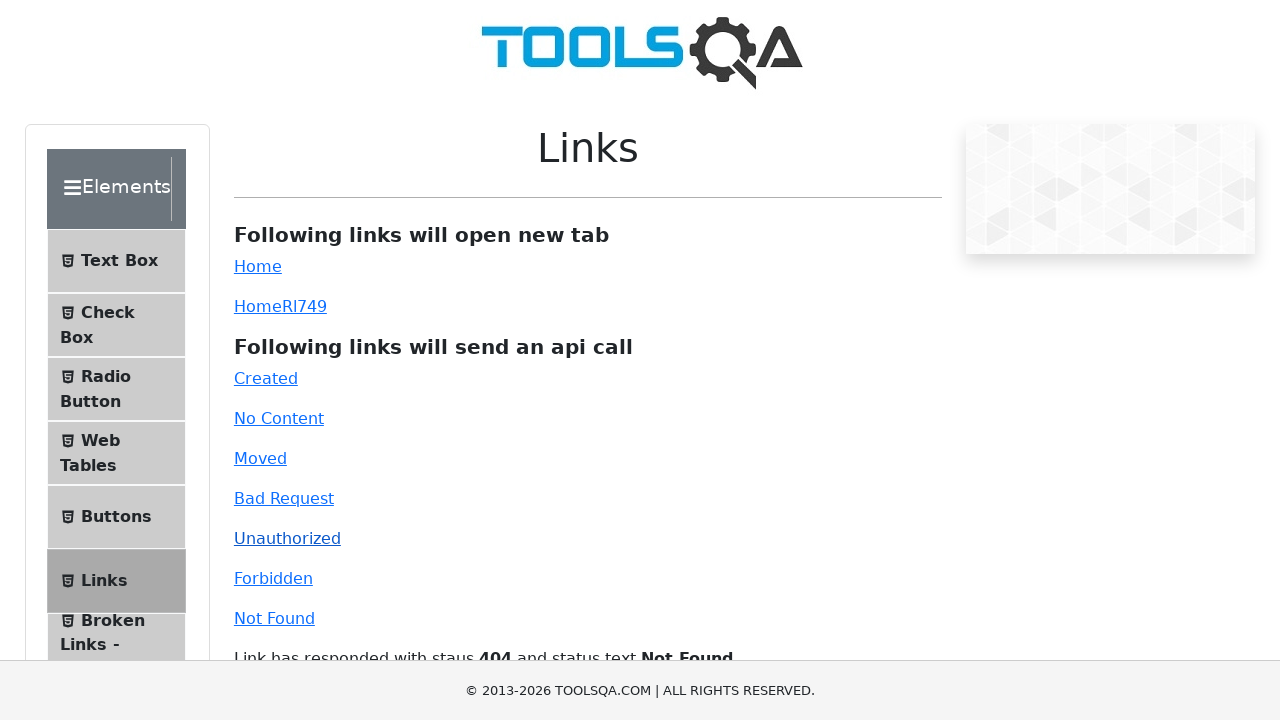

Status code response element loaded for link 'unauthorized'
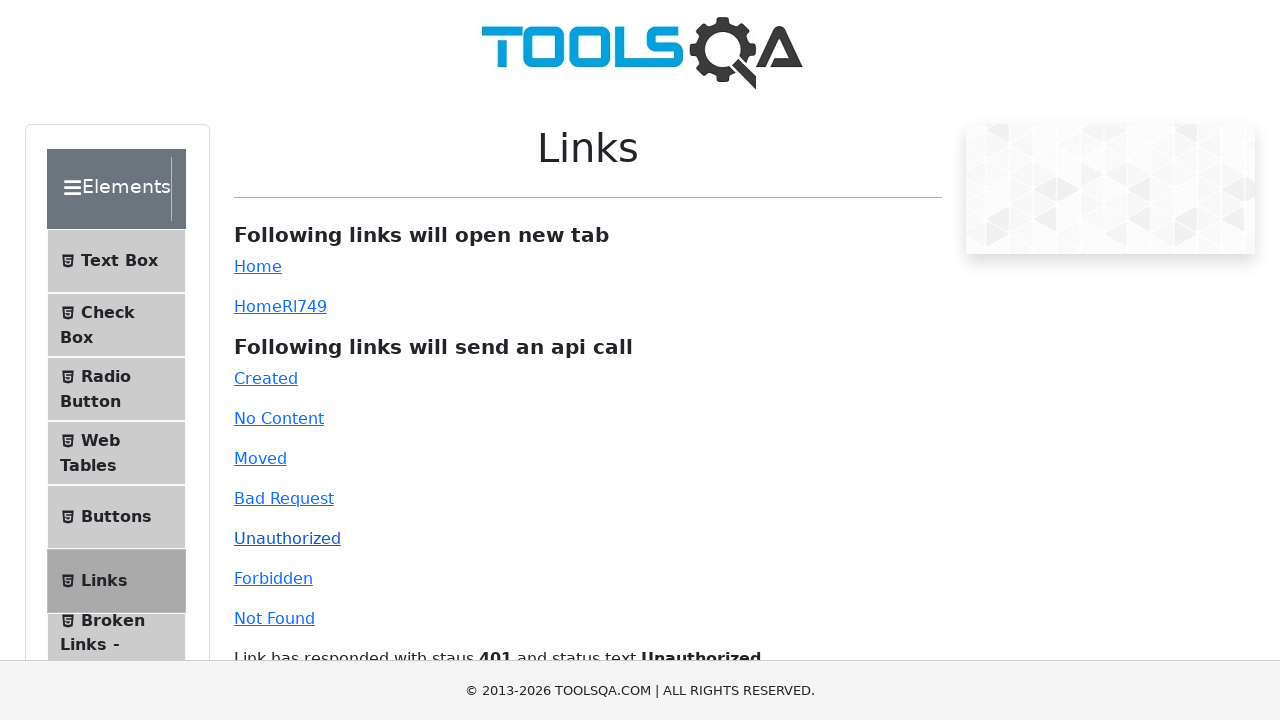

Waited 1 second for response to fully update
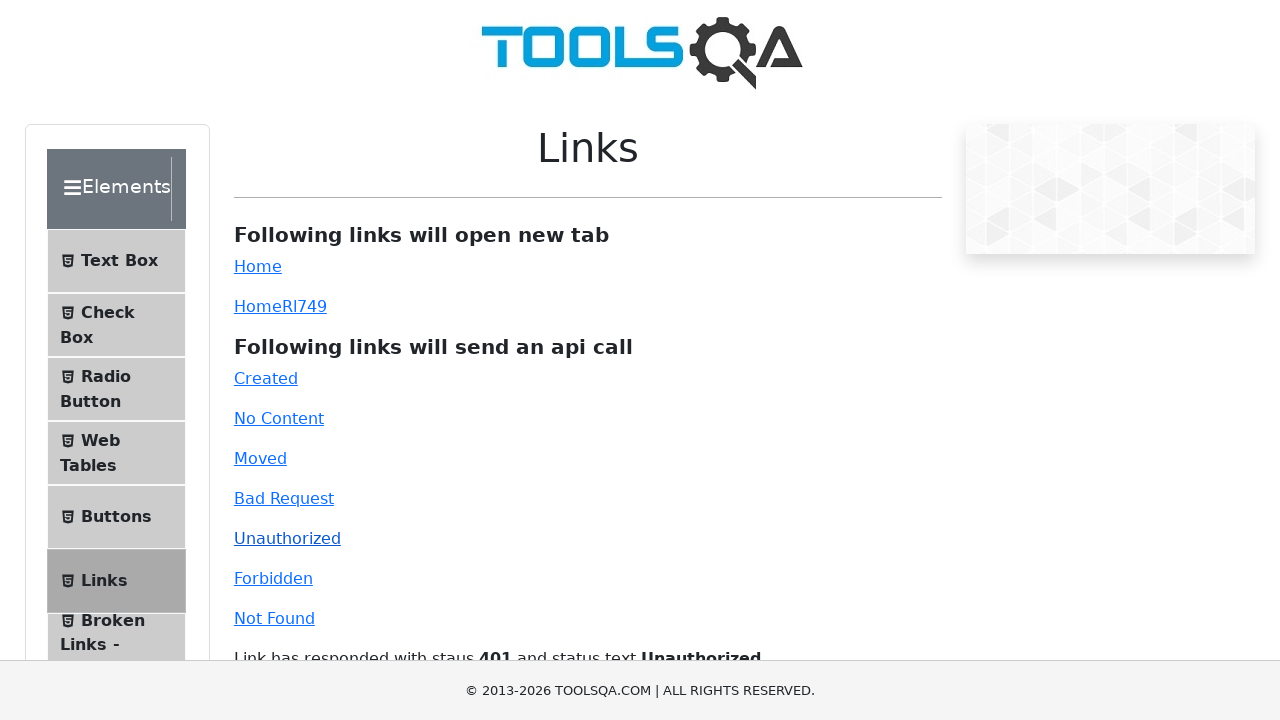

Retrieved displayed status code: 401
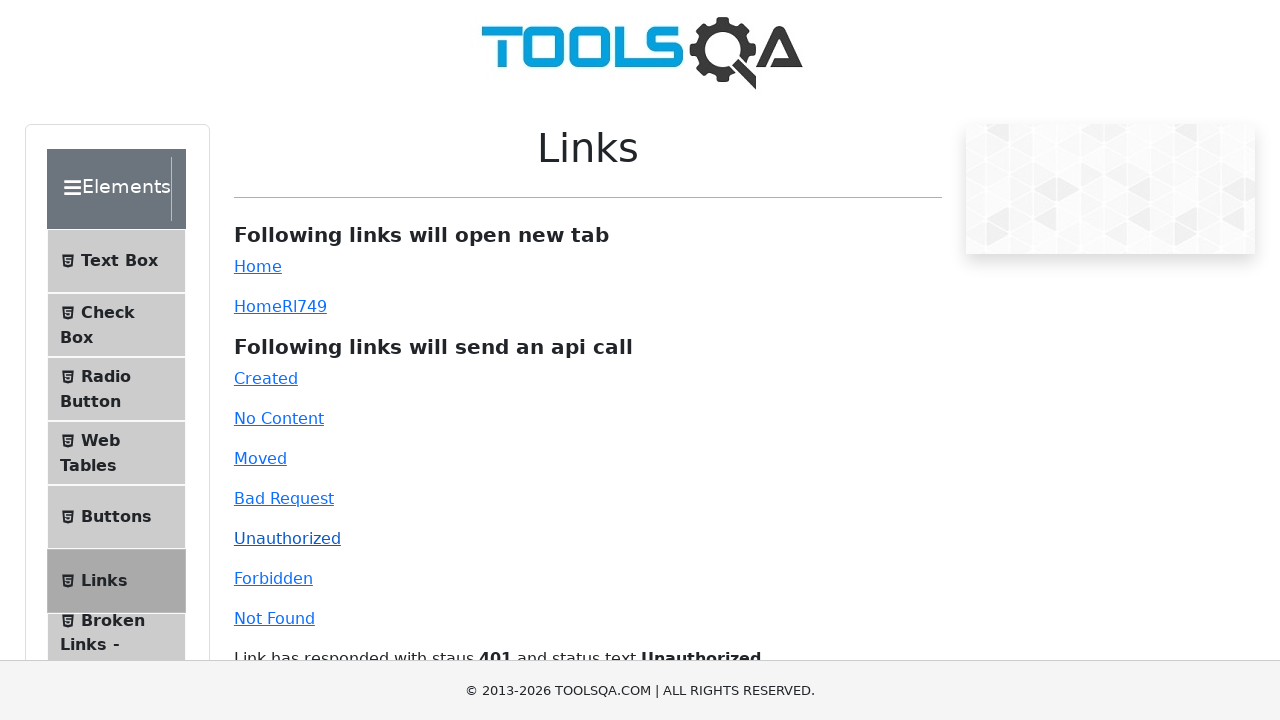

Verified status code 401 matches expected value 401 for link 'unauthorized'
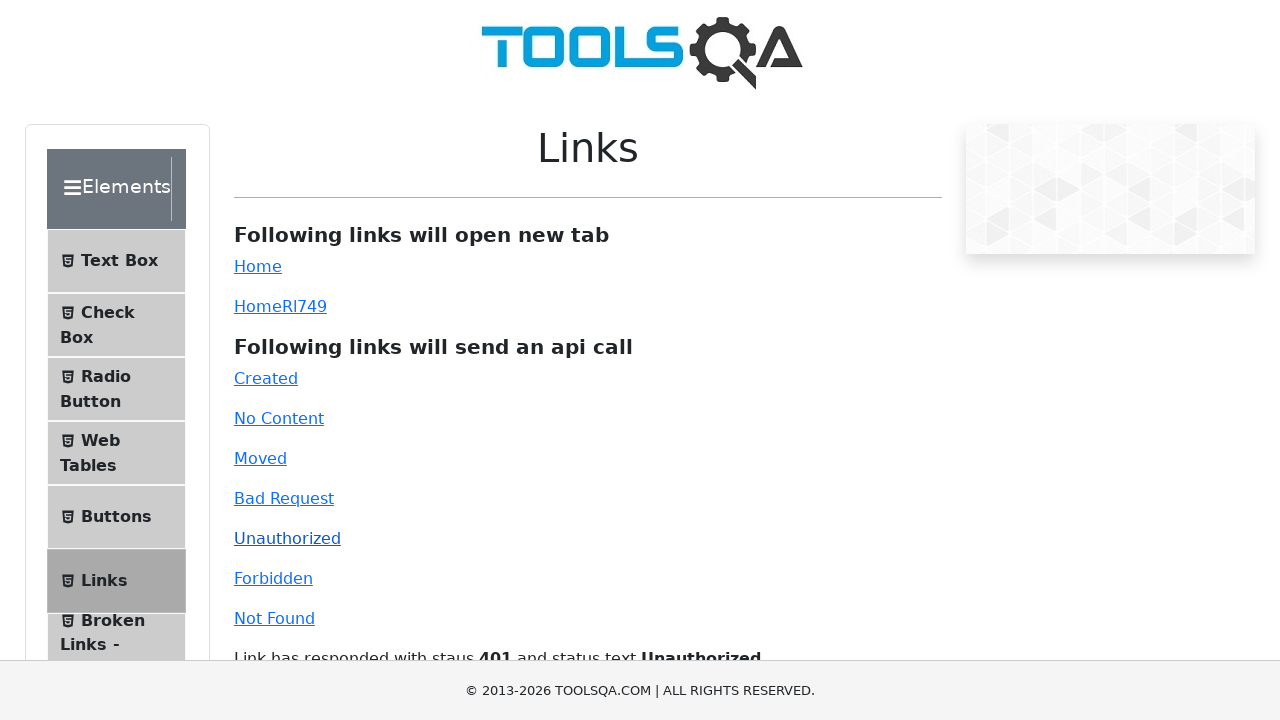

Clicked link with ID 'created' to test status code 201 at (266, 378) on #created
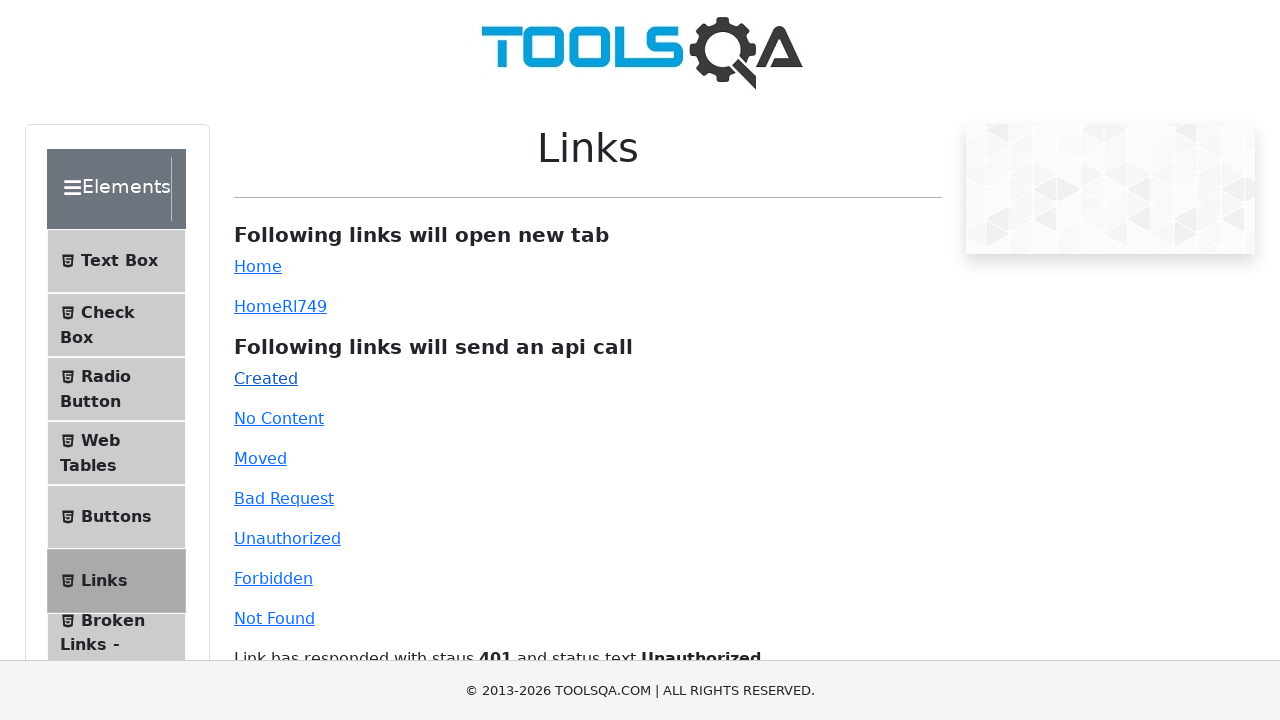

Status code response element loaded for link 'created'
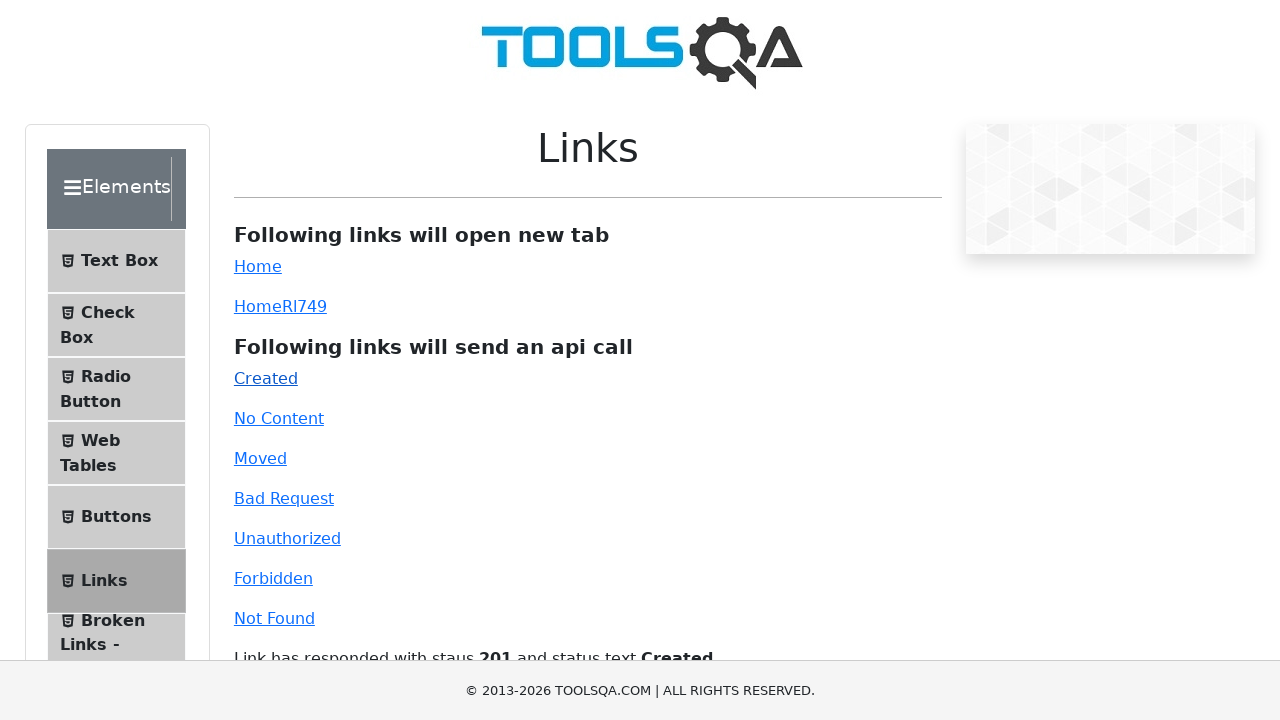

Waited 1 second for response to fully update
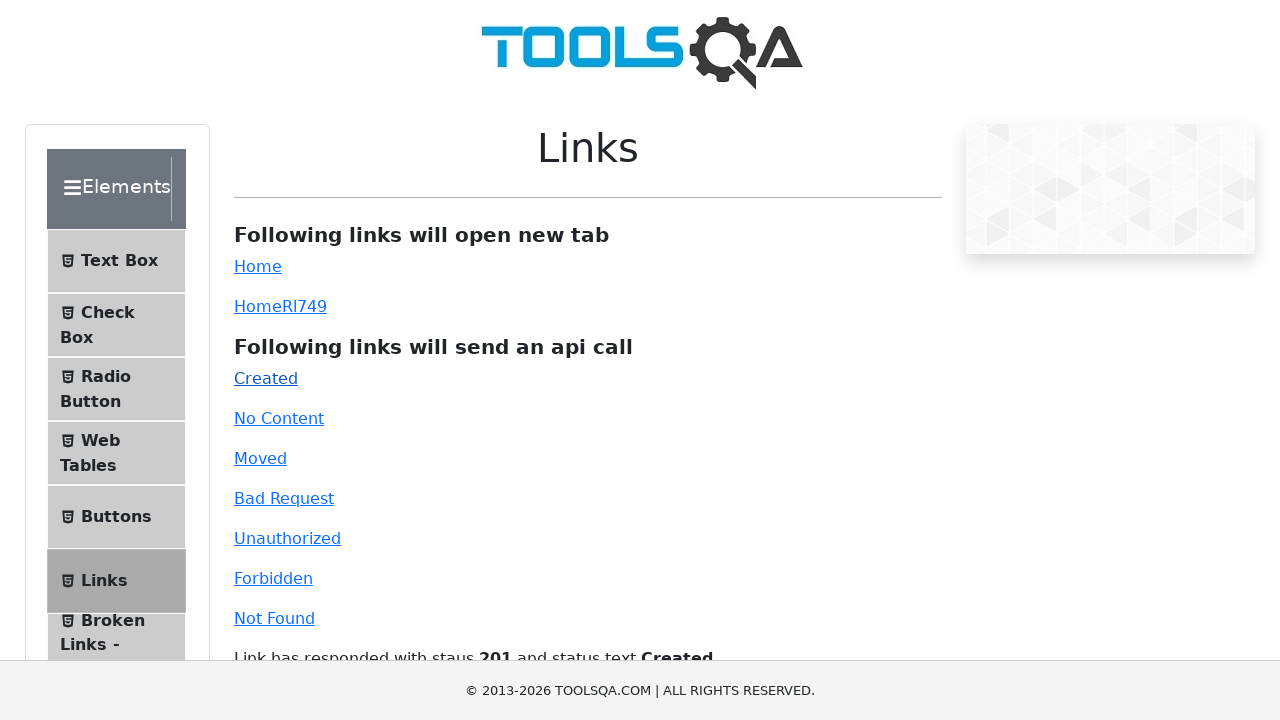

Retrieved displayed status code: 201
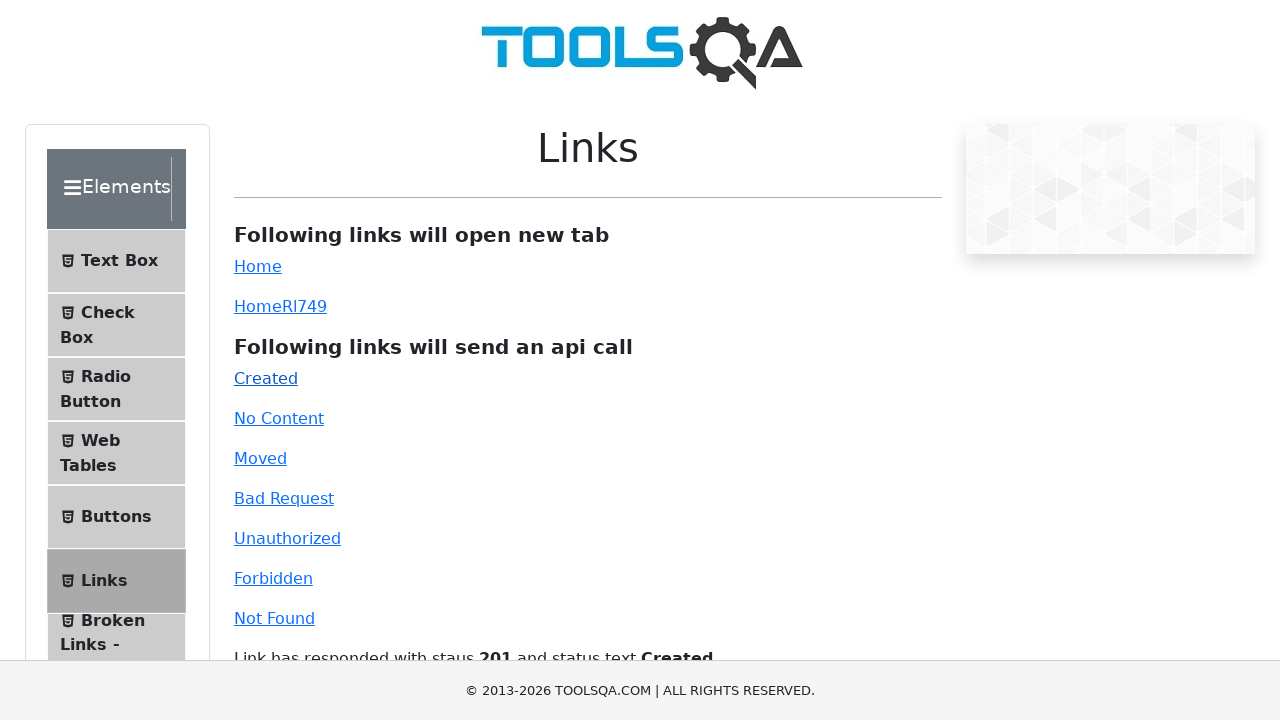

Verified status code 201 matches expected value 201 for link 'created'
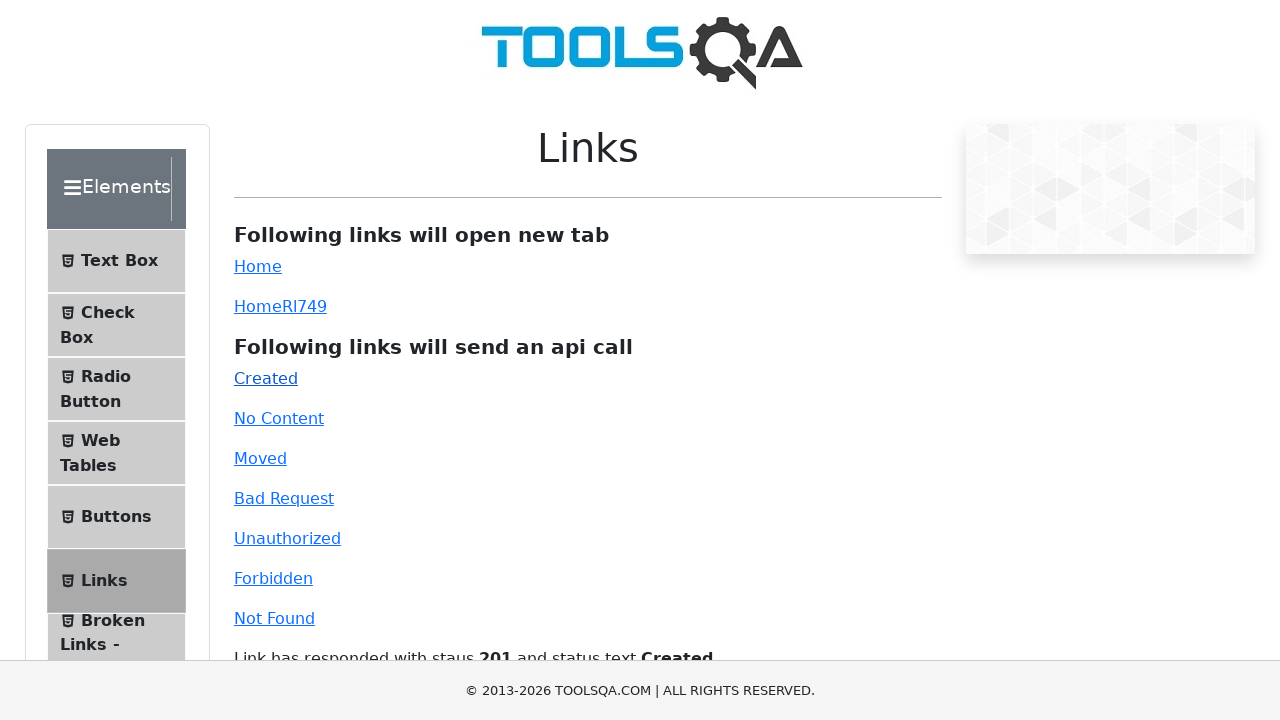

Clicked link with ID 'bad-request' to test status code 400 at (284, 498) on #bad-request
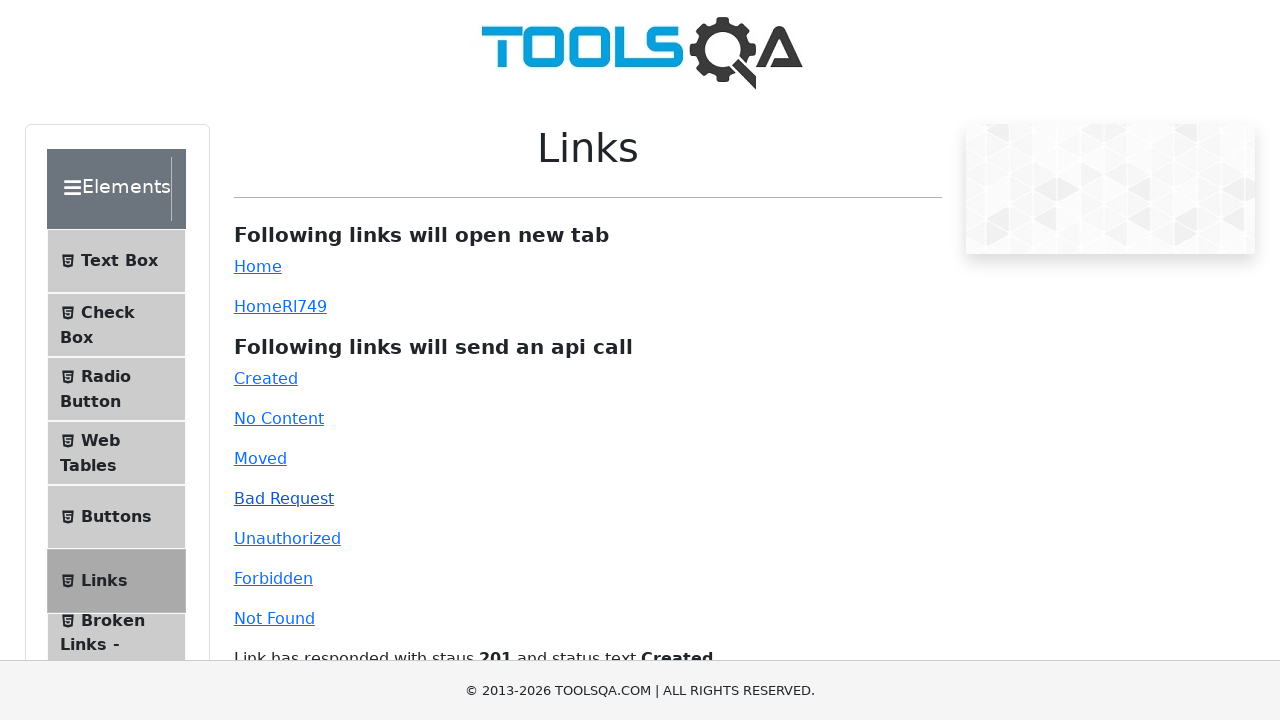

Status code response element loaded for link 'bad-request'
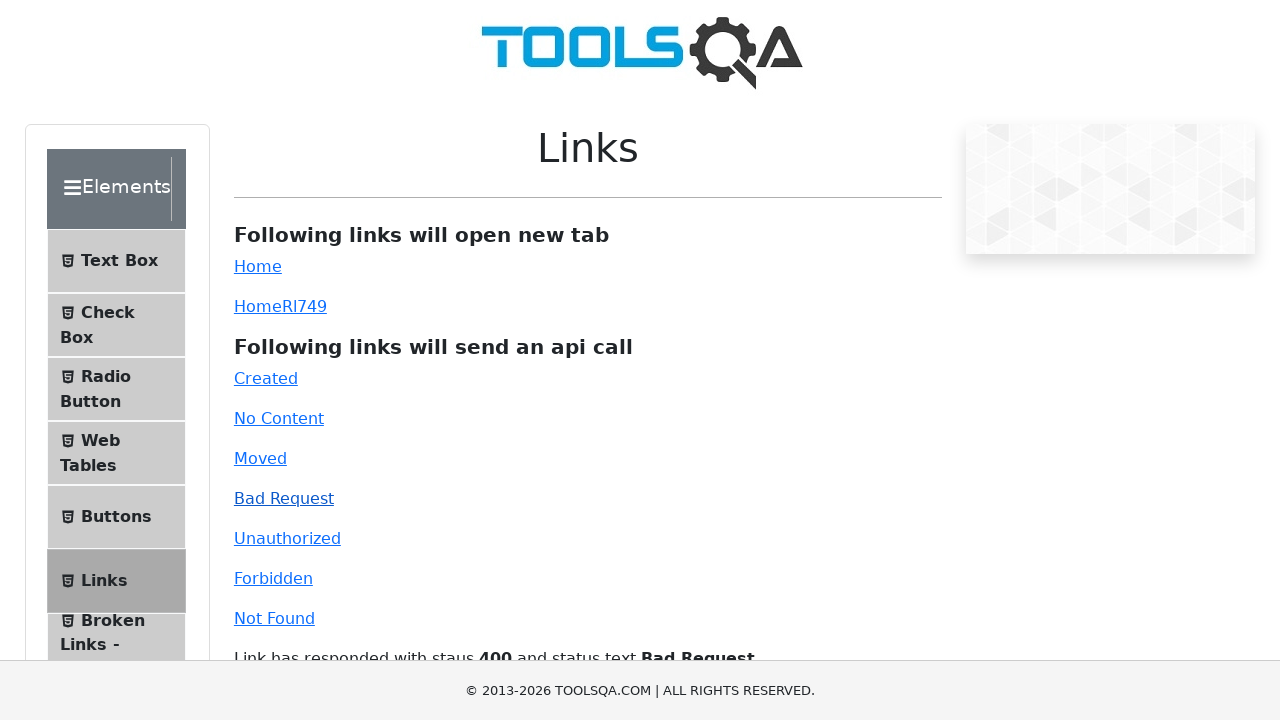

Waited 1 second for response to fully update
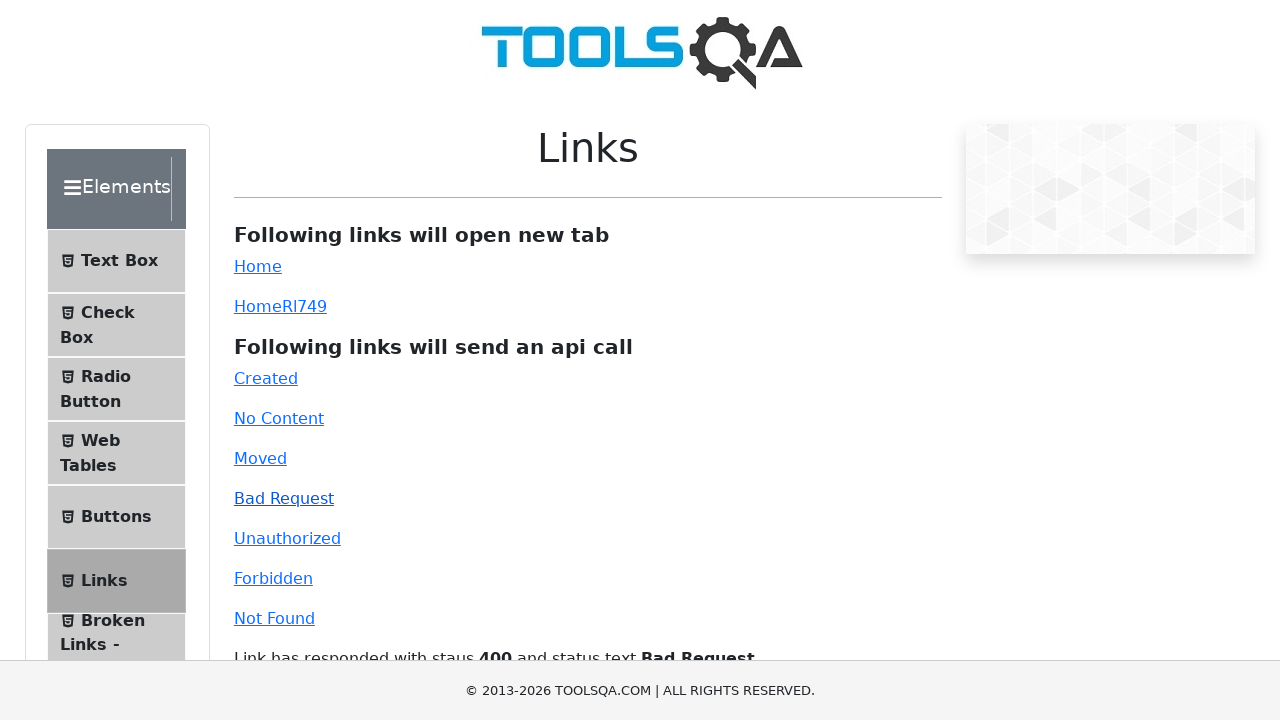

Retrieved displayed status code: 400
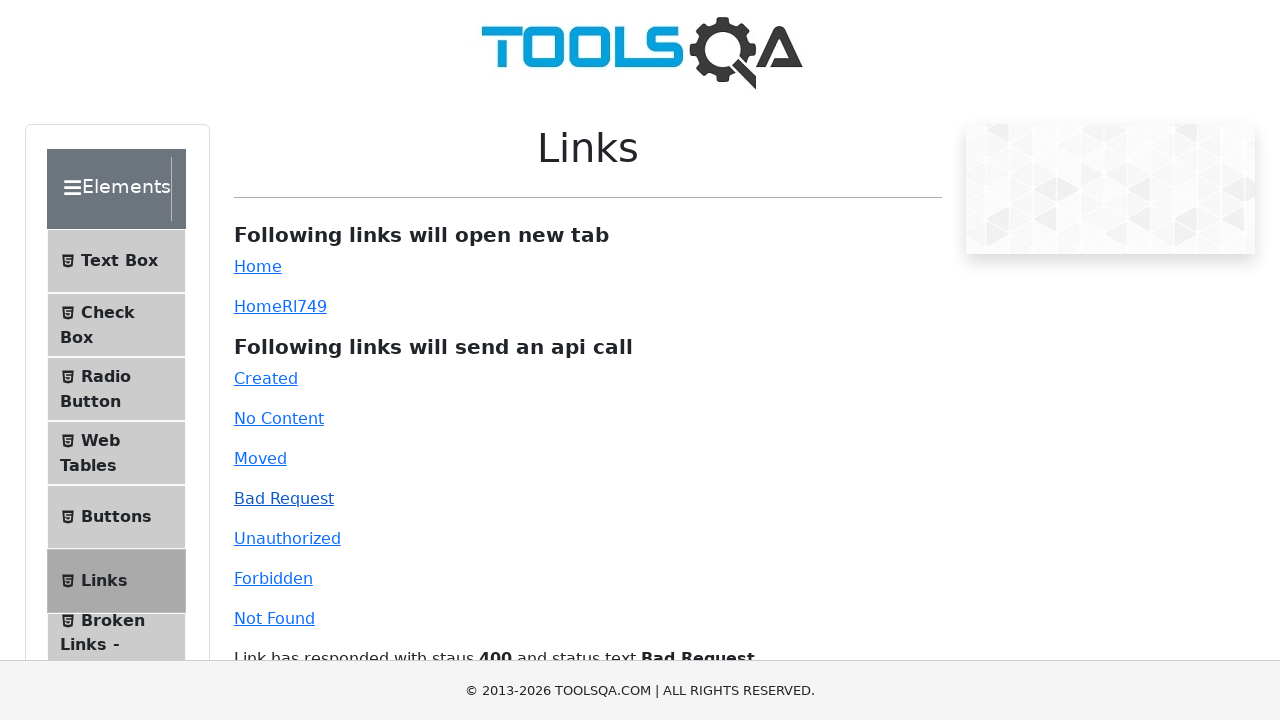

Verified status code 400 matches expected value 400 for link 'bad-request'
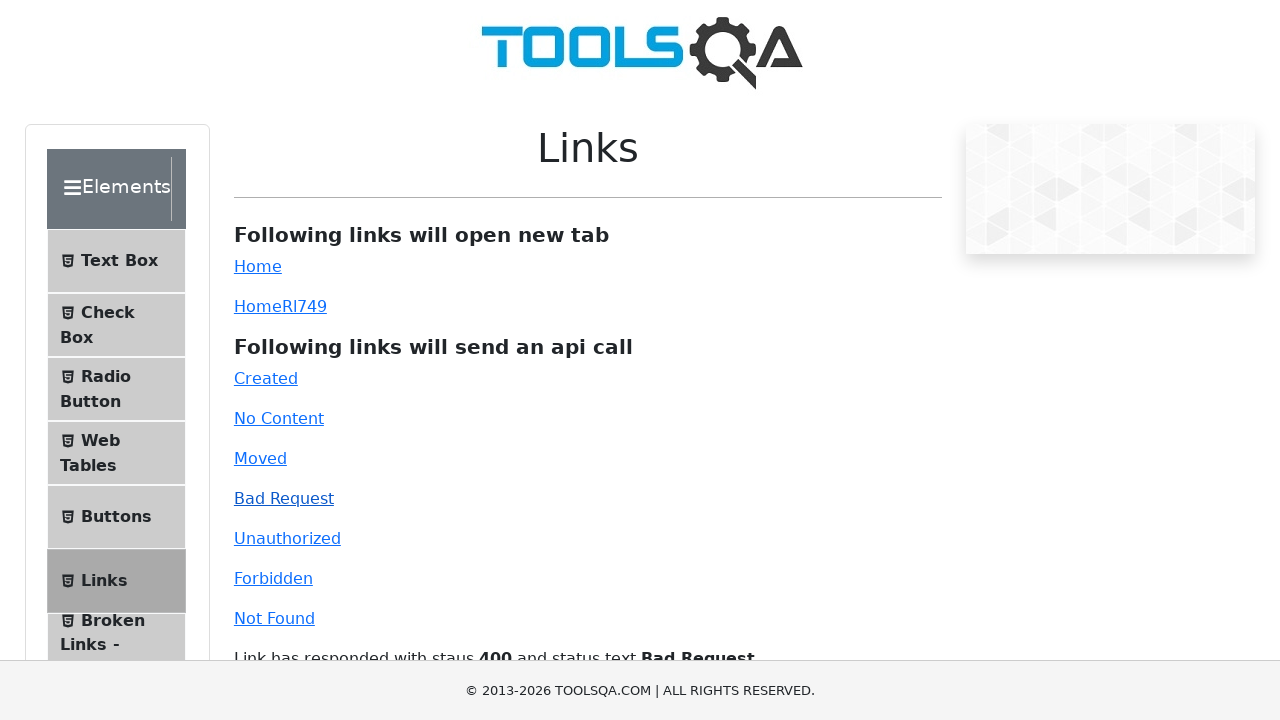

Clicked link with ID 'no-content' to test status code 204 at (279, 418) on #no-content
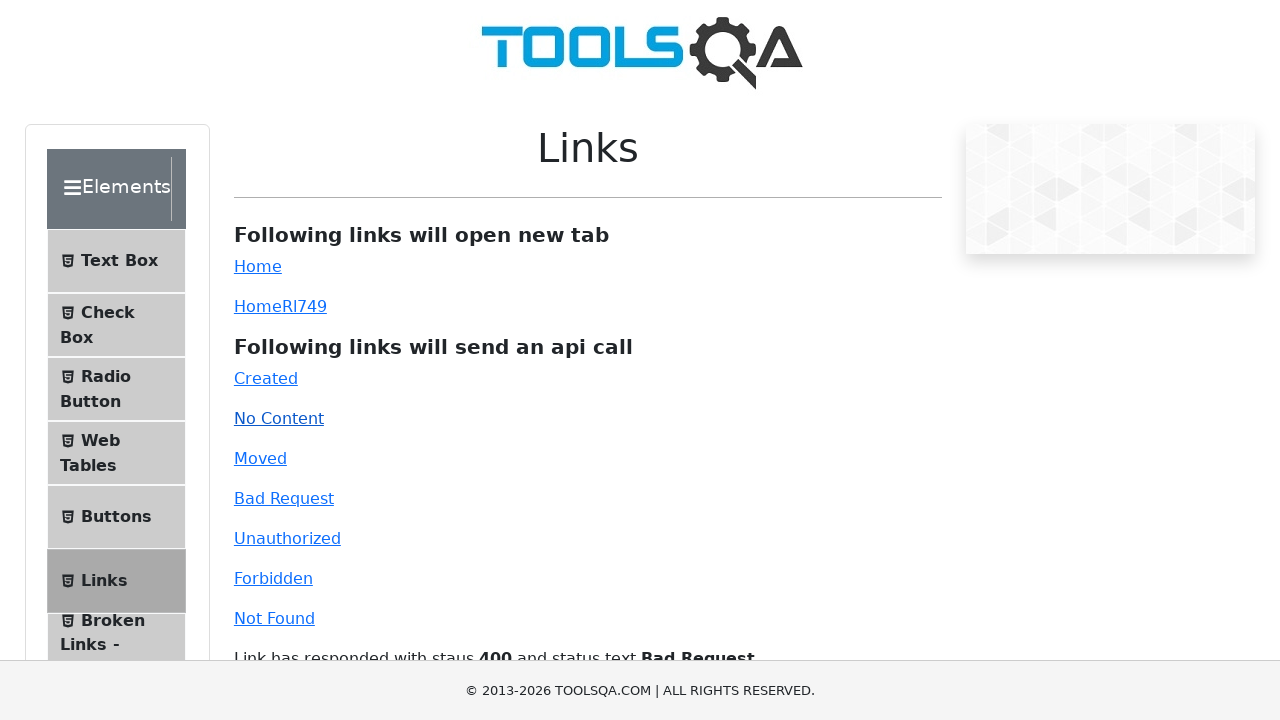

Status code response element loaded for link 'no-content'
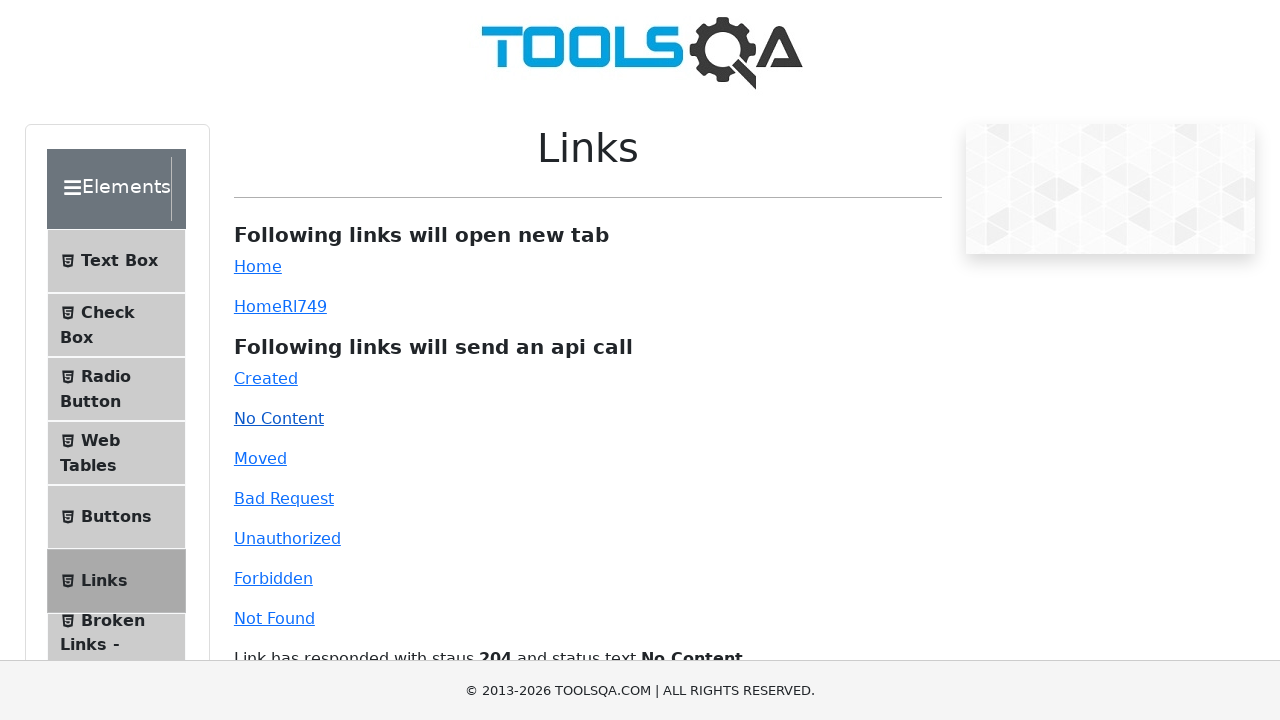

Waited 1 second for response to fully update
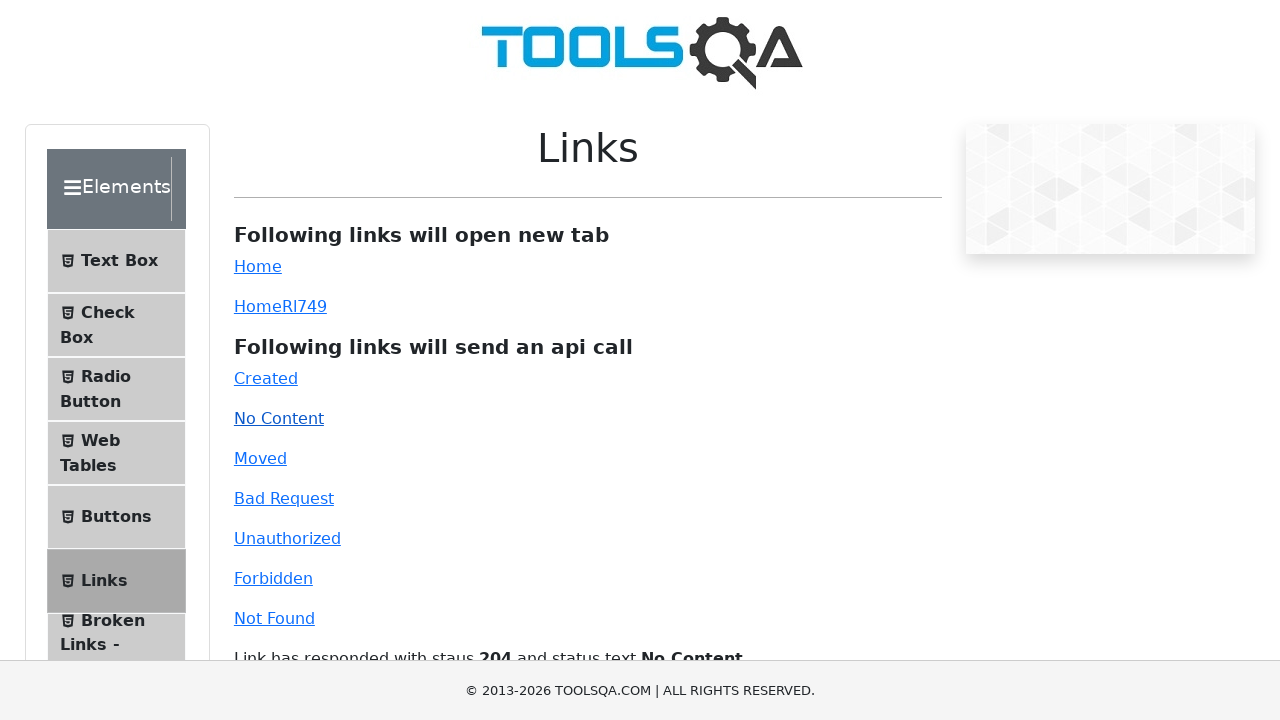

Retrieved displayed status code: 204
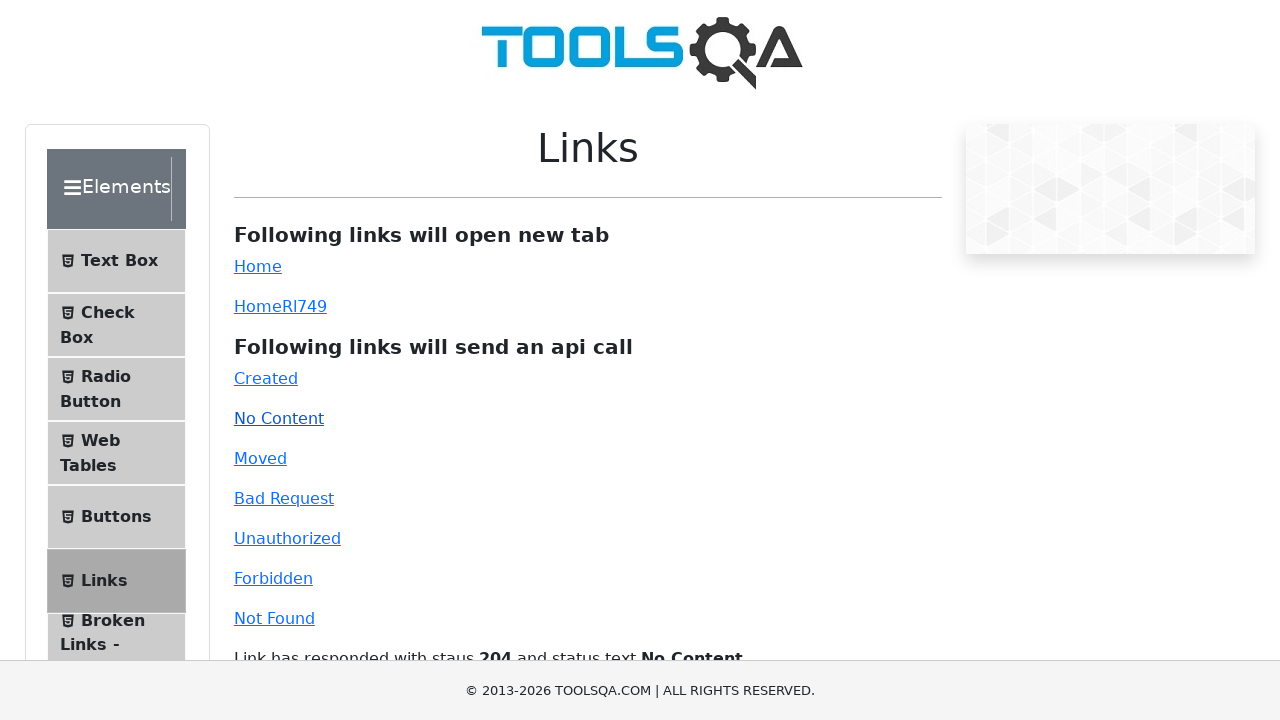

Verified status code 204 matches expected value 204 for link 'no-content'
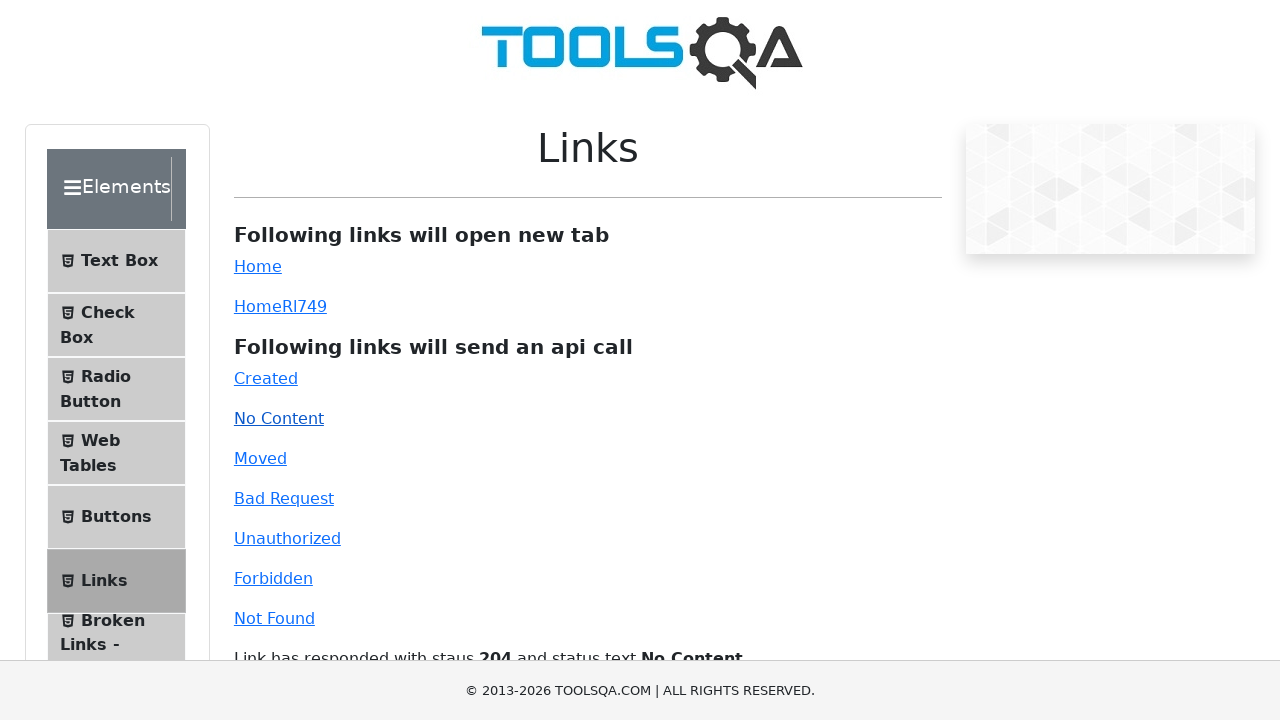

Clicked link with ID 'moved' to test status code 301 at (260, 458) on #moved
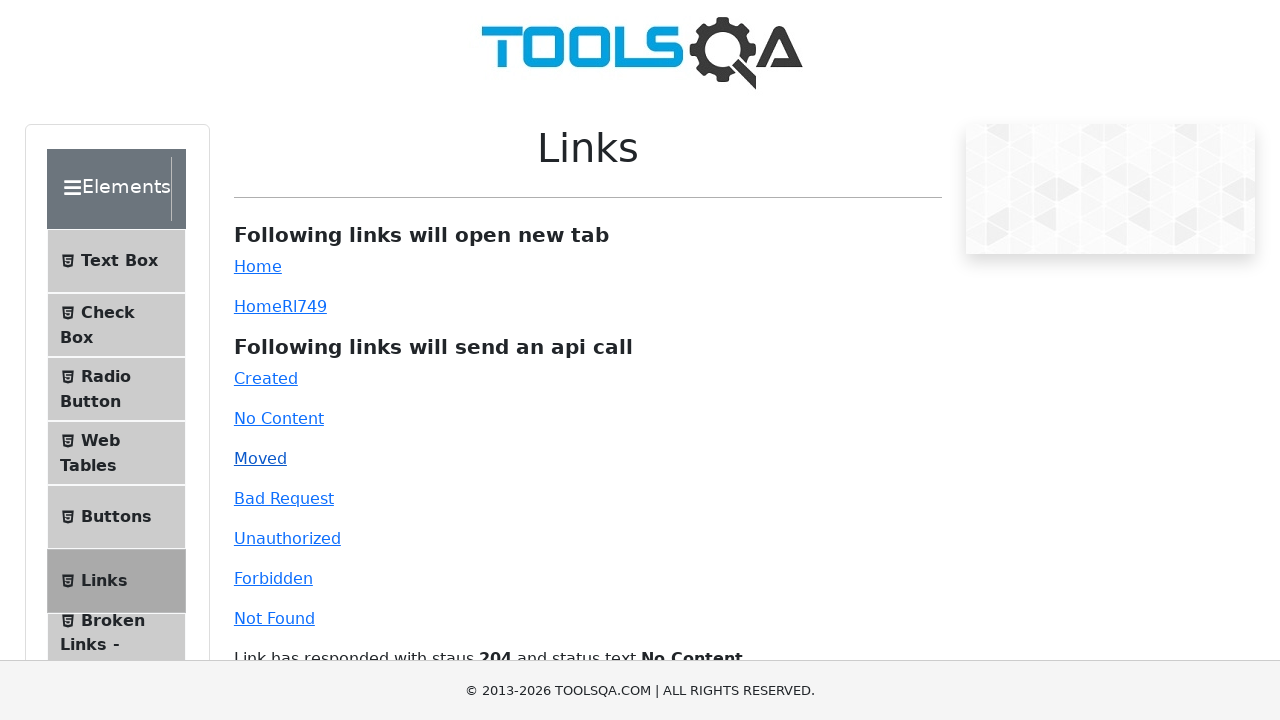

Status code response element loaded for link 'moved'
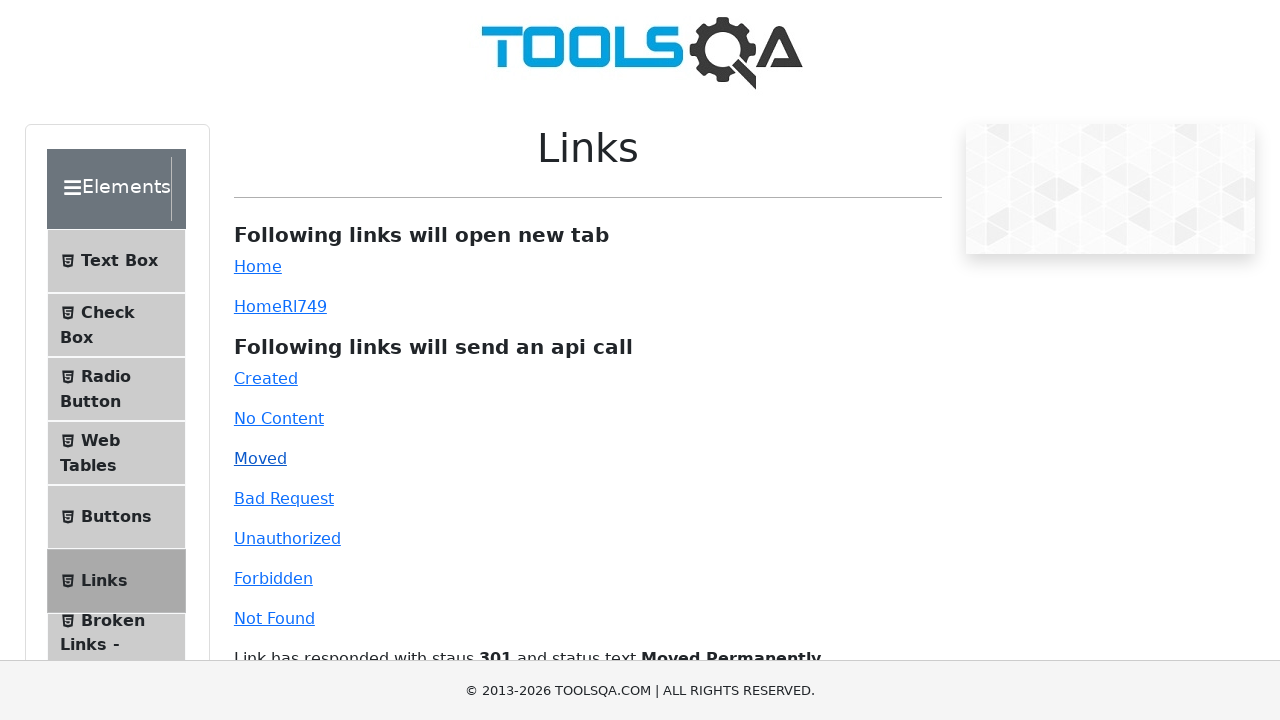

Waited 1 second for response to fully update
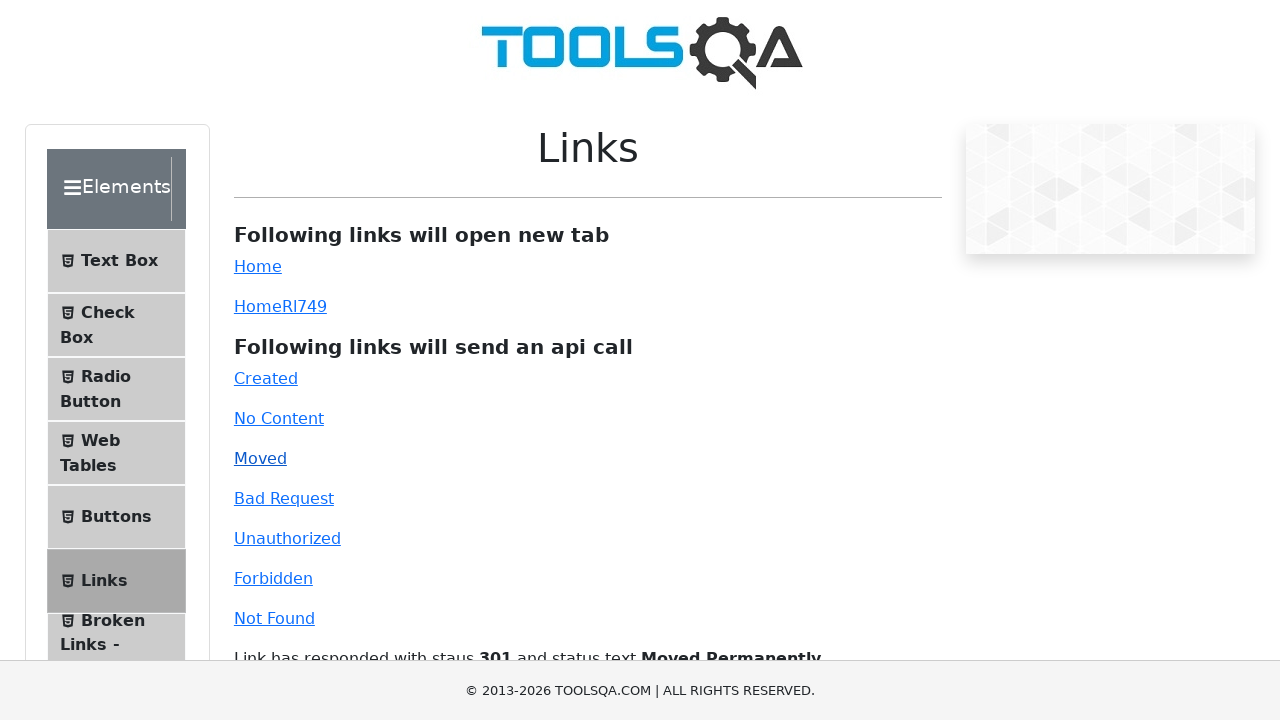

Retrieved displayed status code: 301
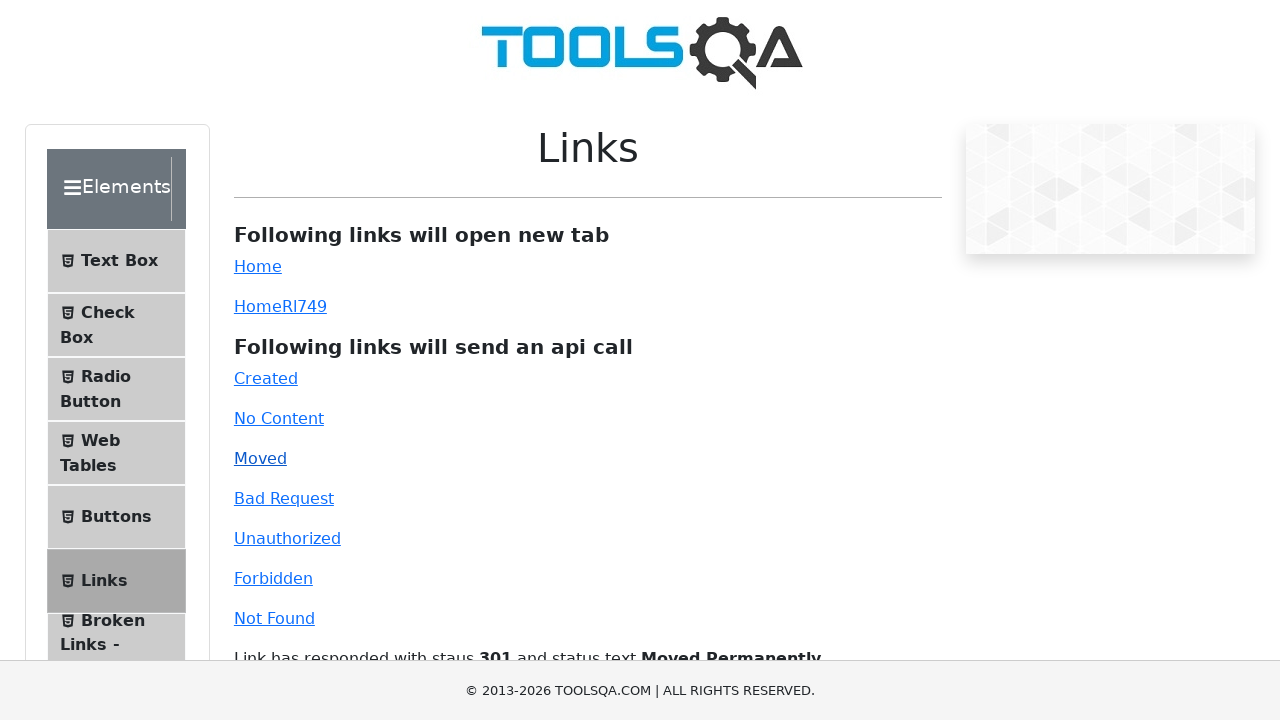

Verified status code 301 matches expected value 301 for link 'moved'
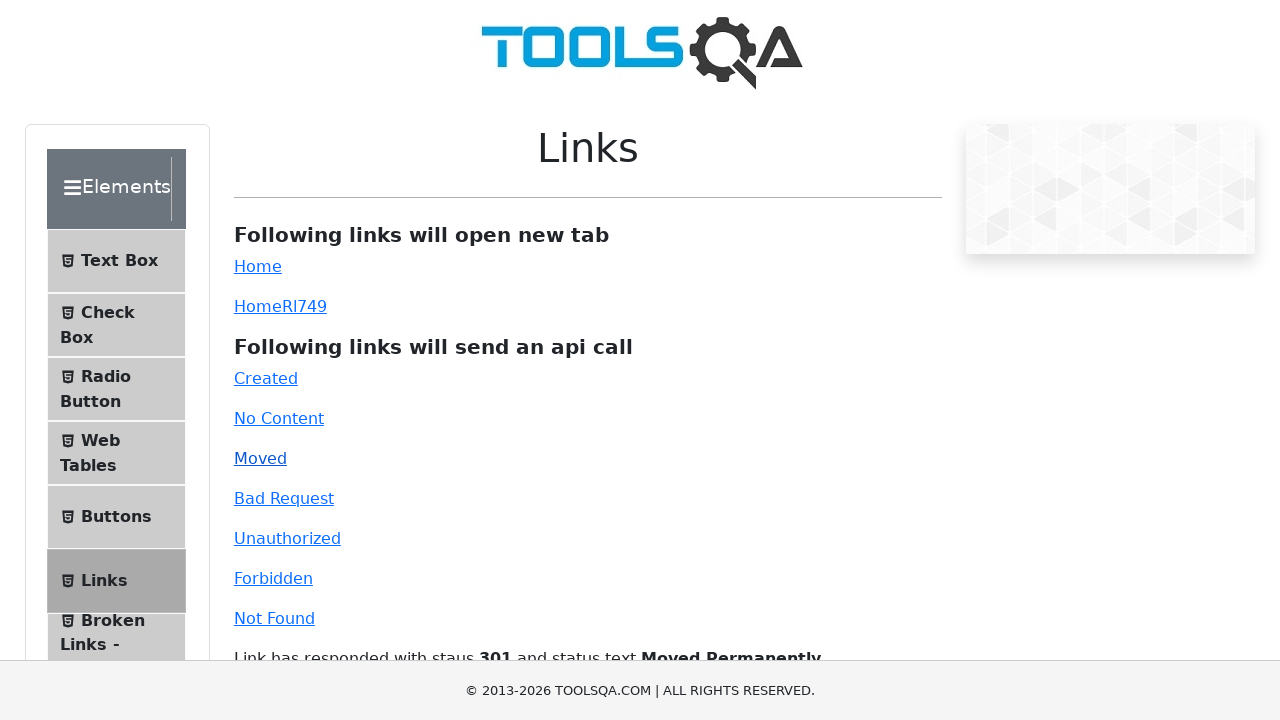

Clicked link with ID 'forbidden' to test status code 403 at (273, 578) on #forbidden
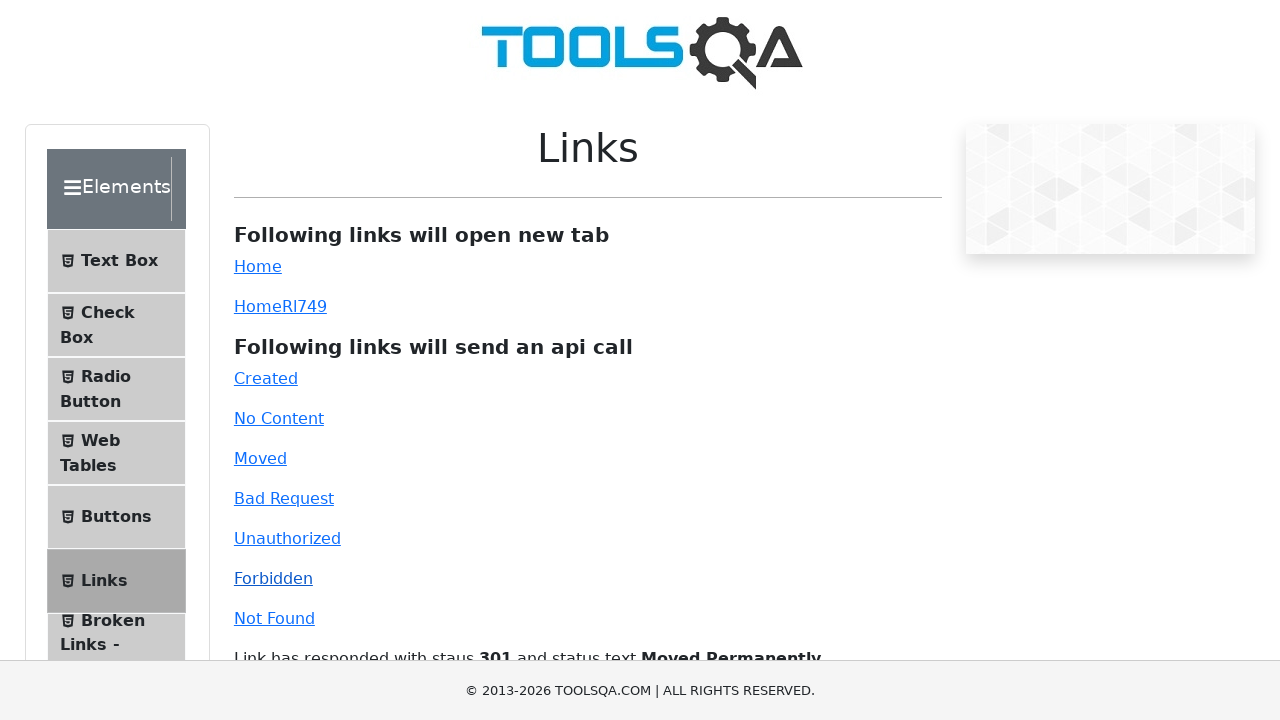

Status code response element loaded for link 'forbidden'
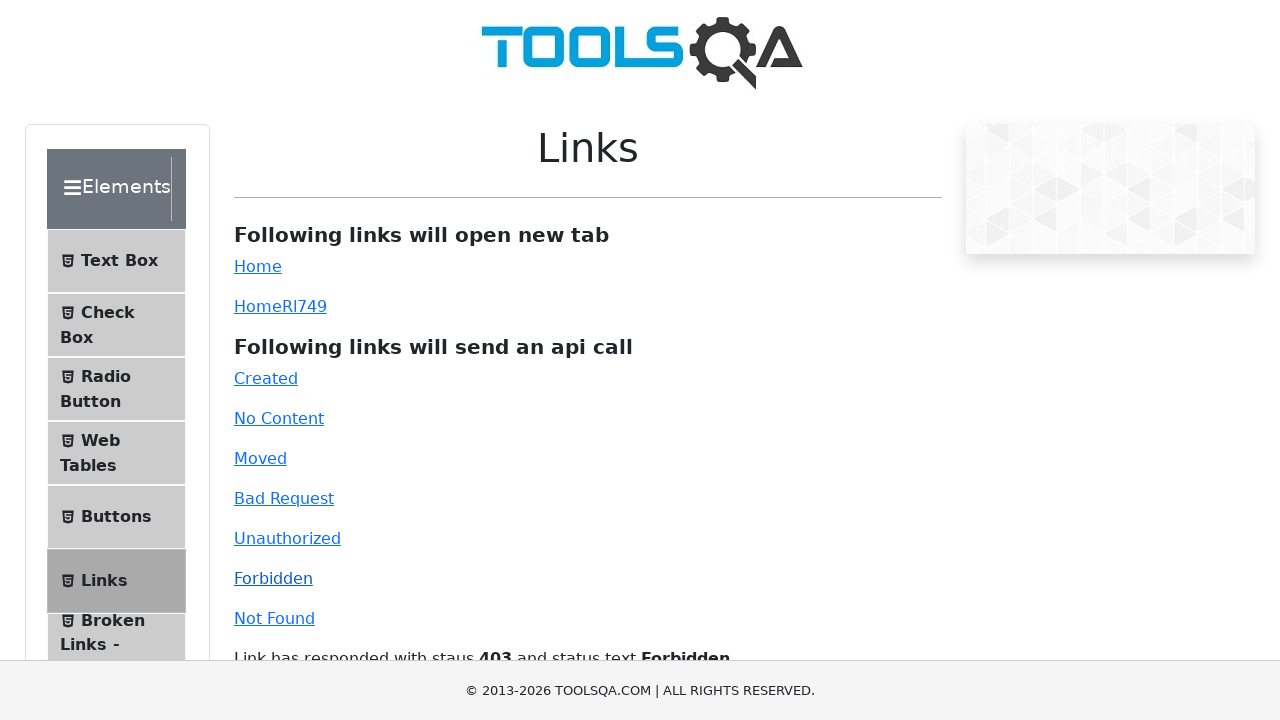

Waited 1 second for response to fully update
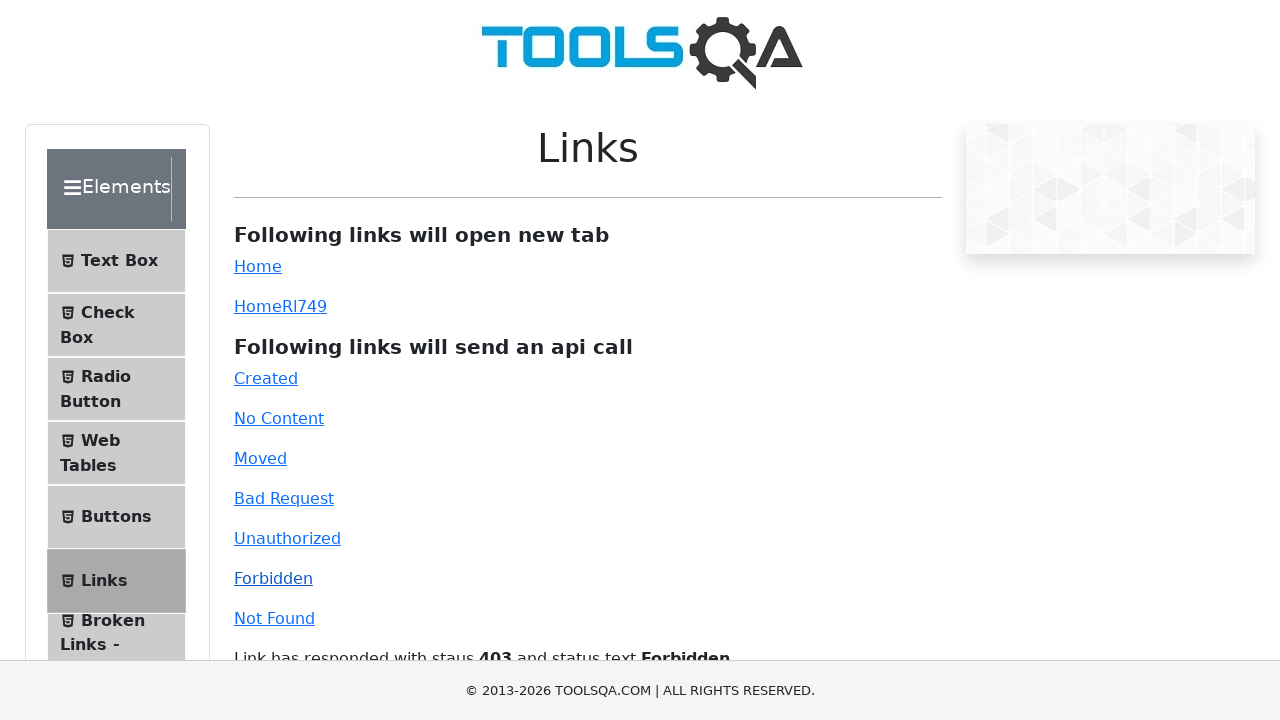

Retrieved displayed status code: 403
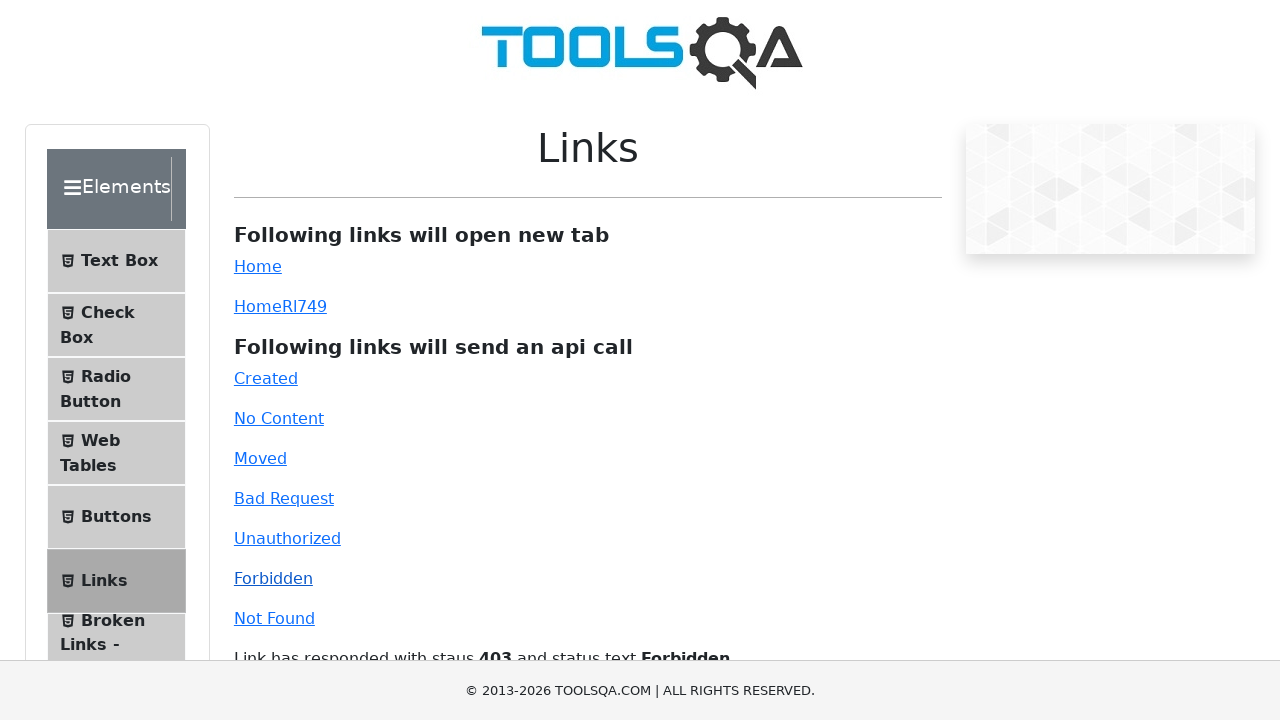

Verified status code 403 matches expected value 403 for link 'forbidden'
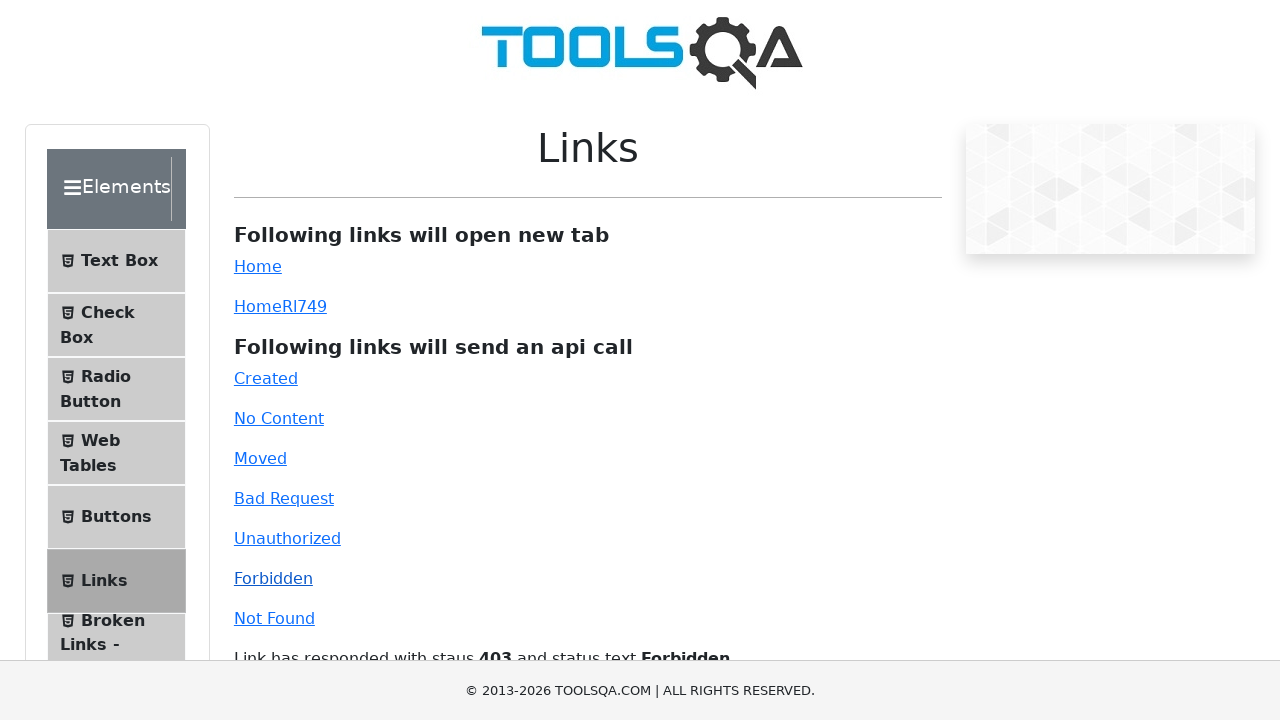

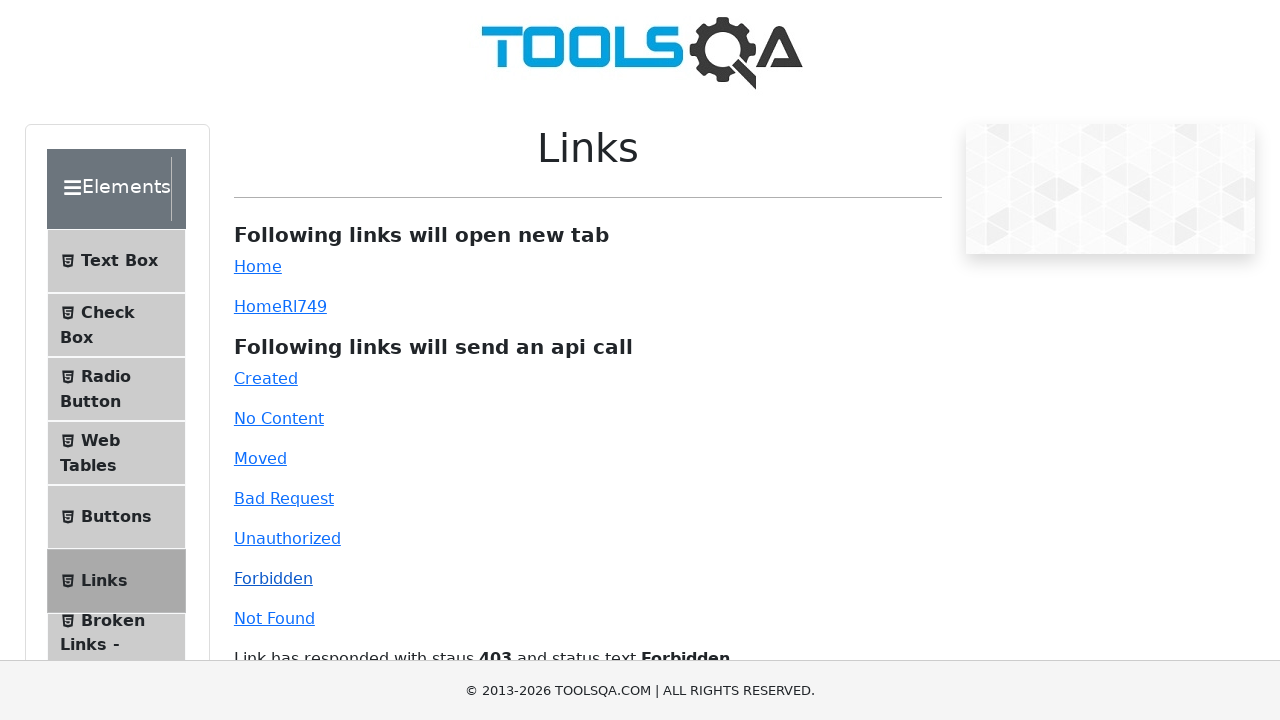